Navigates to an interactive SVG map of India and clicks on the Tripura state by iterating through all state paths in the SVG

Starting URL: https://www.amcharts.com/svg-maps/?map=india

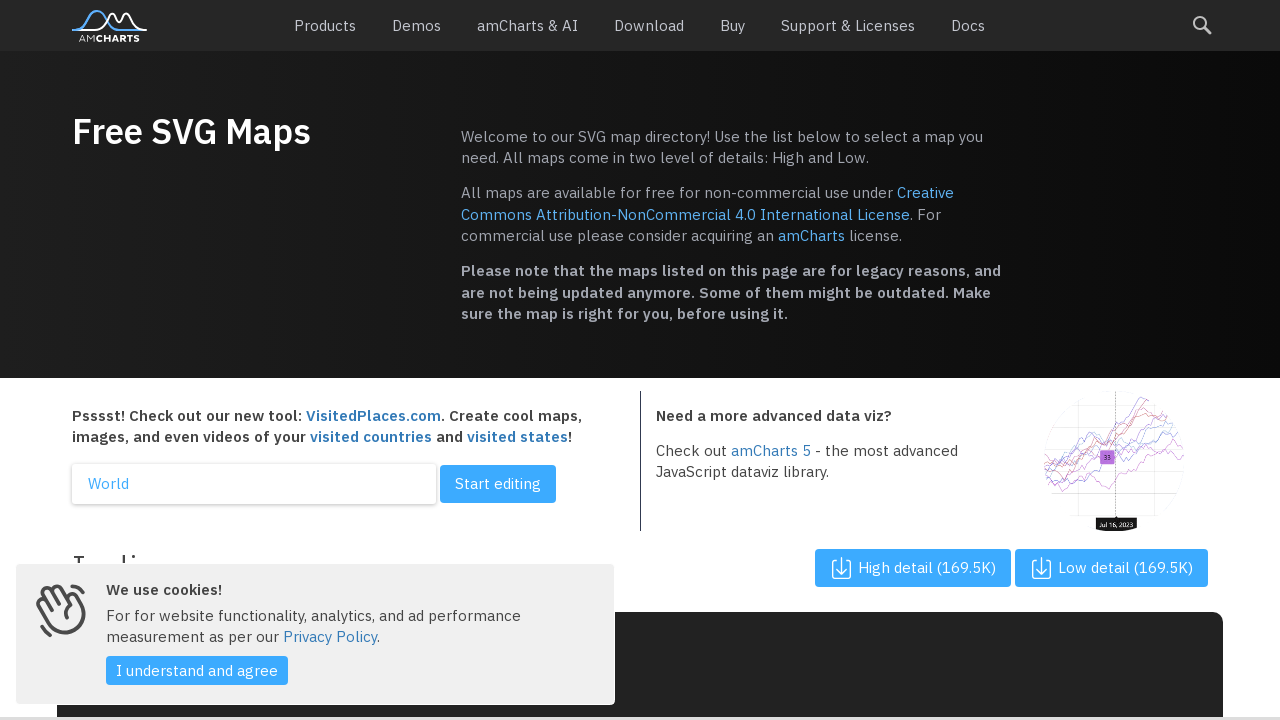

Navigated to amcharts SVG map of India
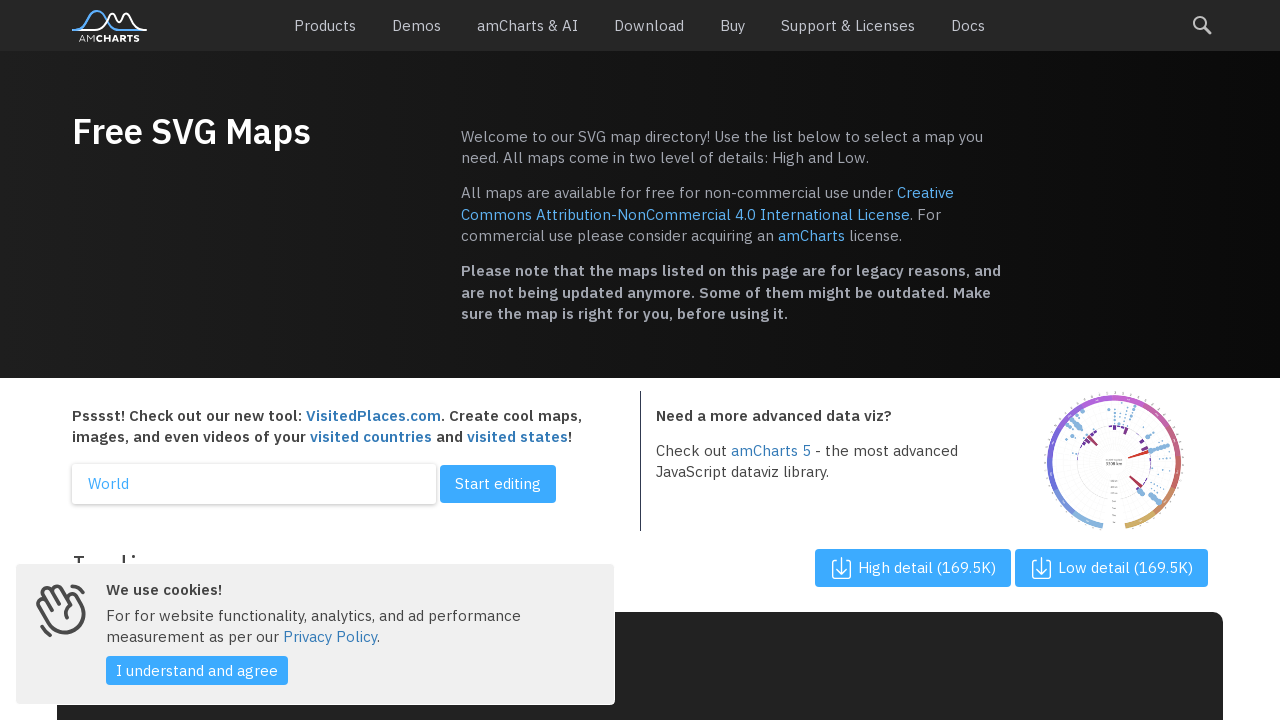

Located all state path elements in SVG map
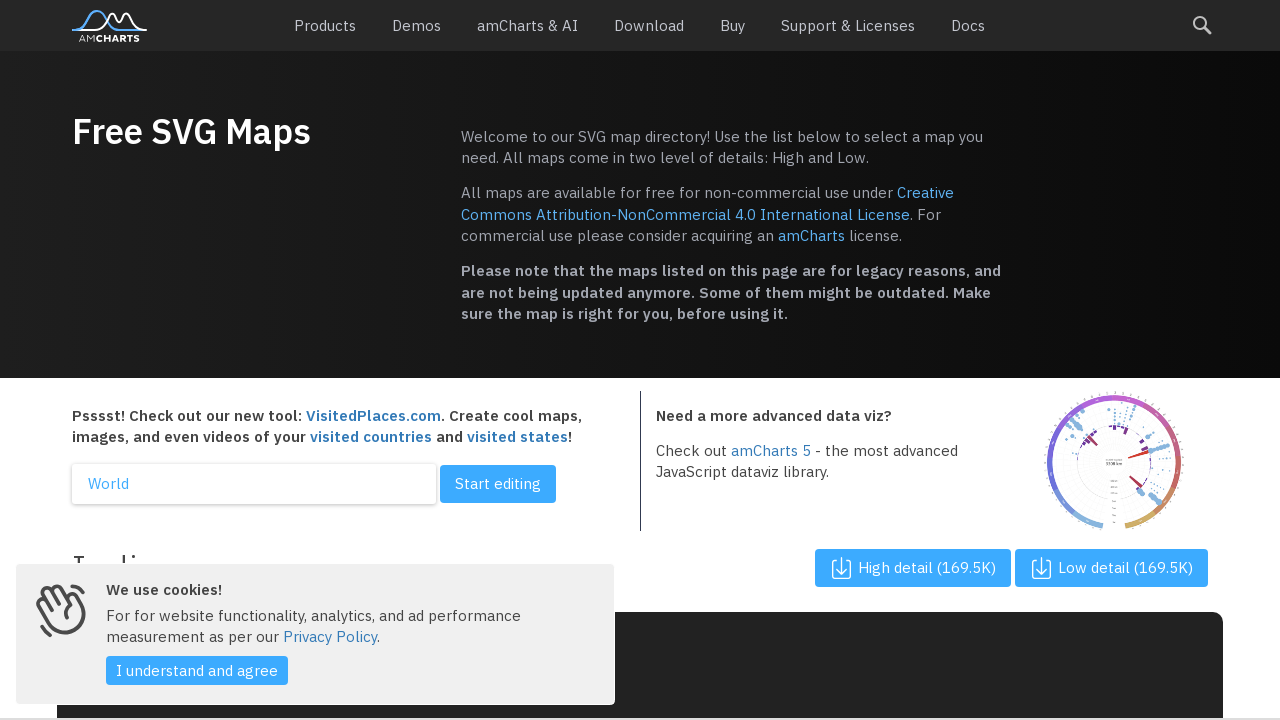

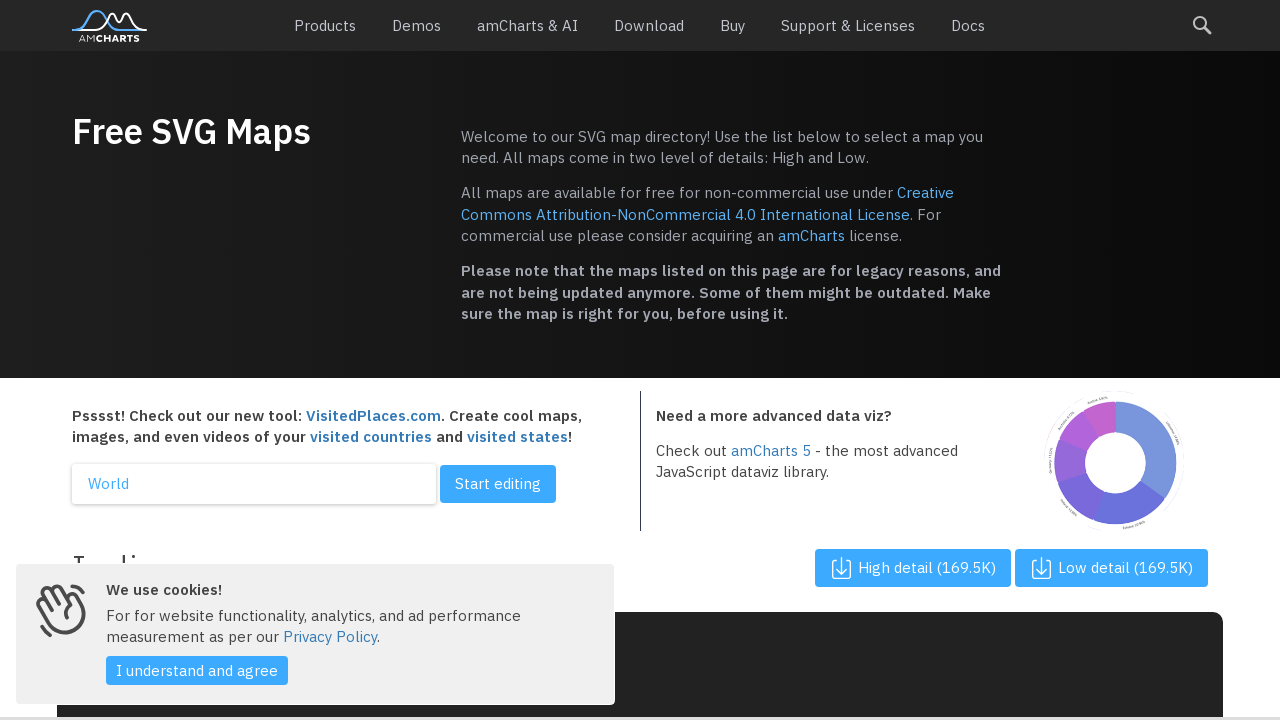